Clicks the login button without credentials and verifies the error message background color

Starting URL: https://the-internet.herokuapp.com/login

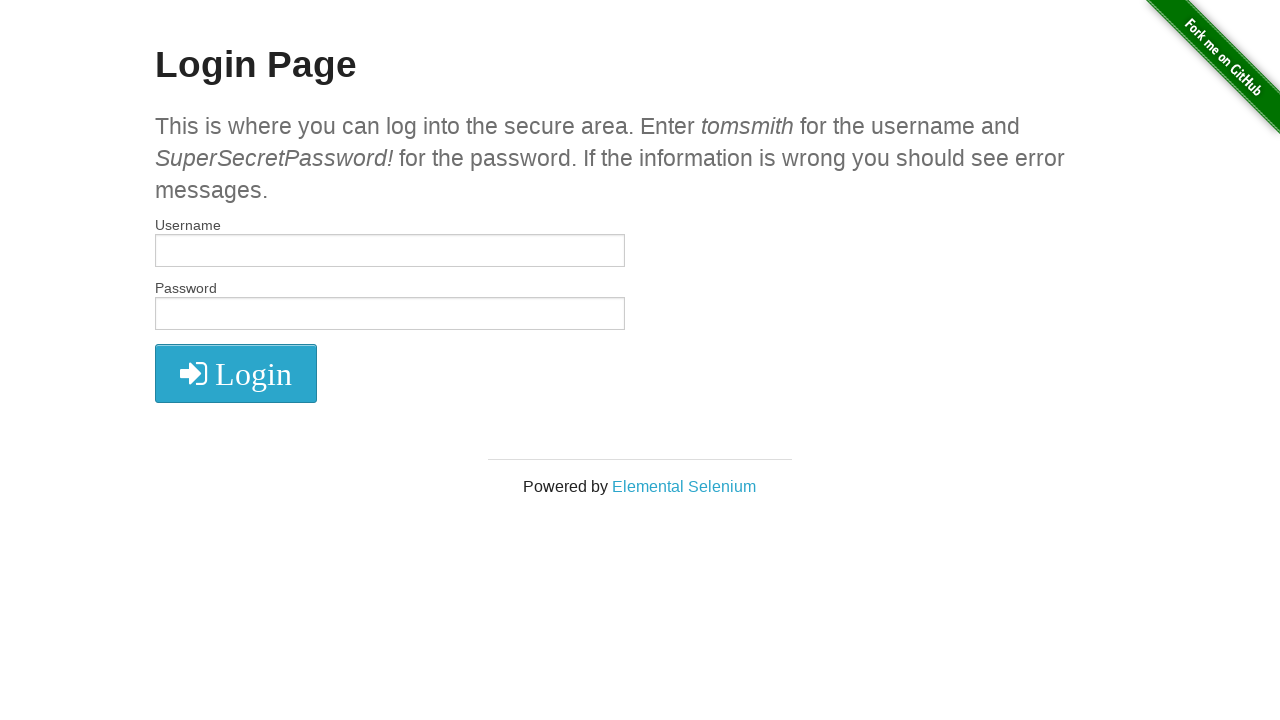

Clicked login button without entering credentials at (236, 373) on button[type='submit']
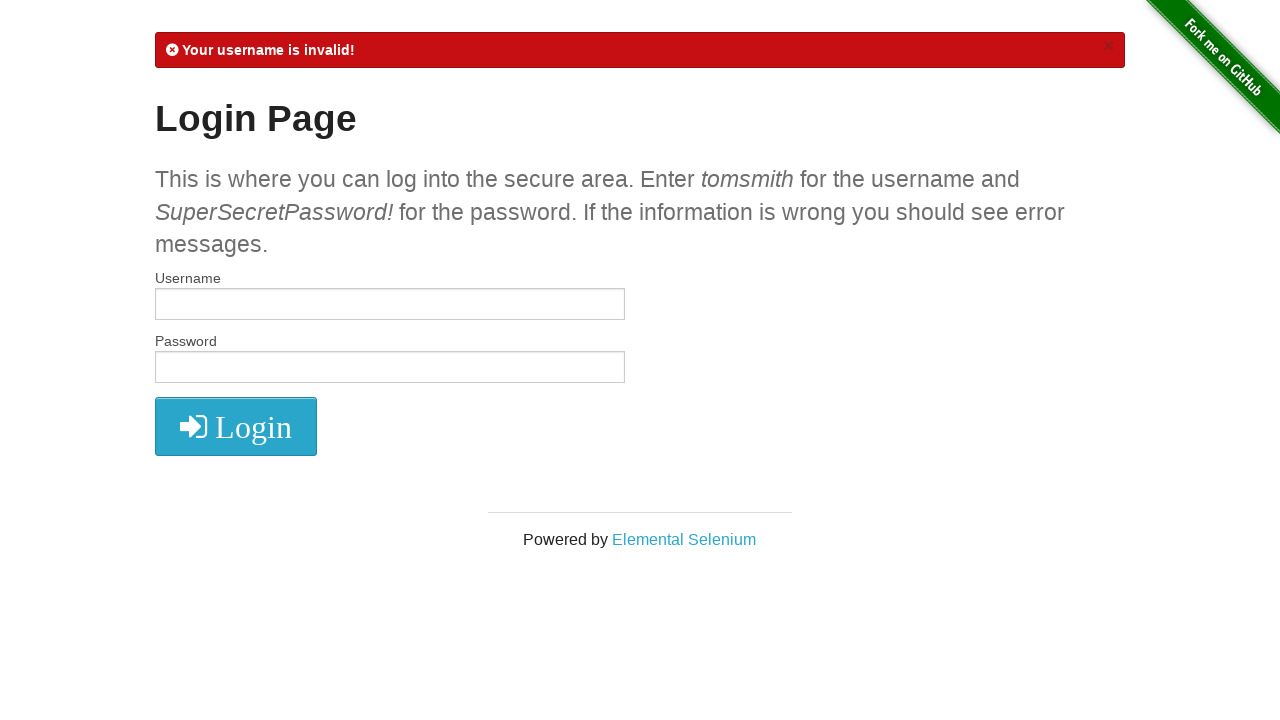

Error message flash element appeared
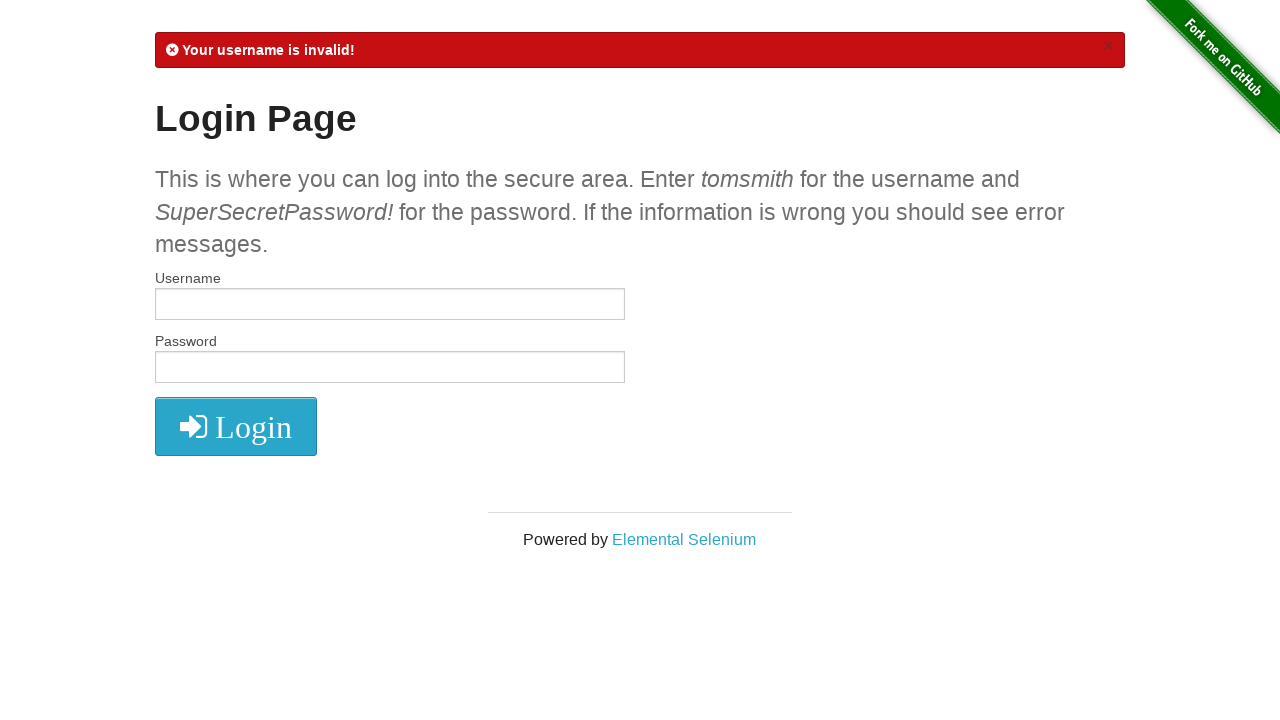

Located the flash error message element
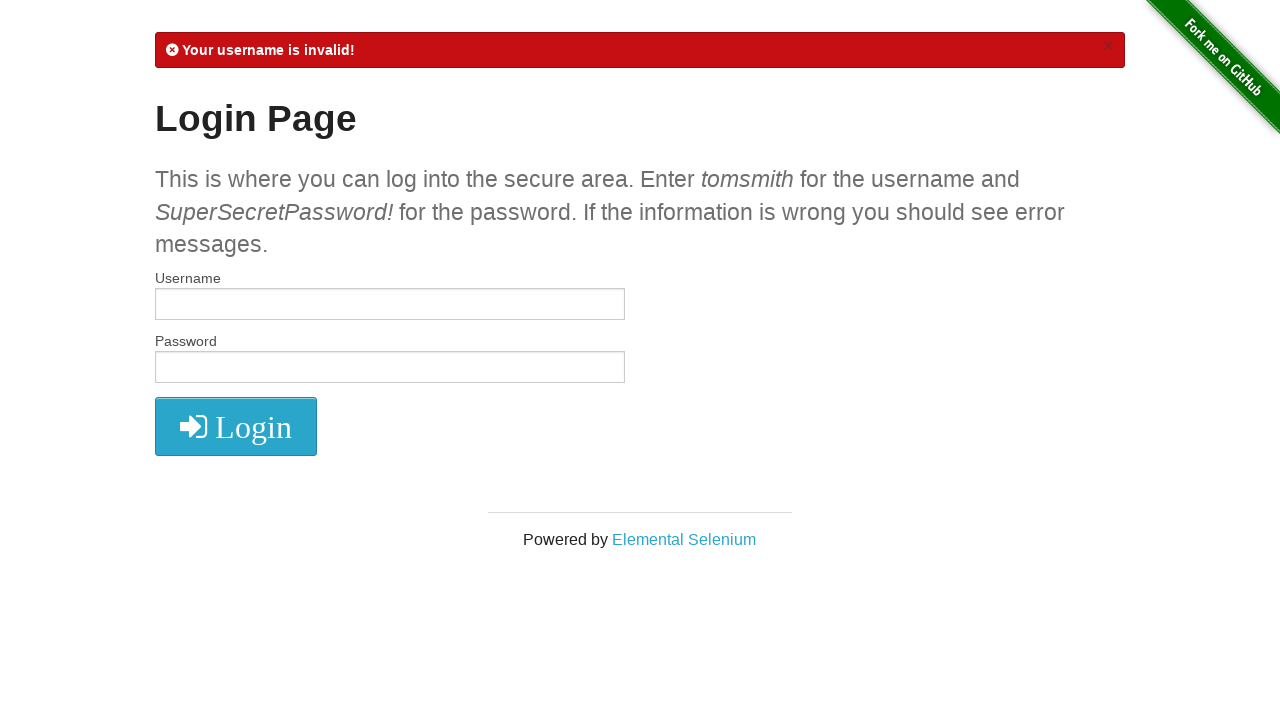

Retrieved background color: rgb(198, 15, 19)
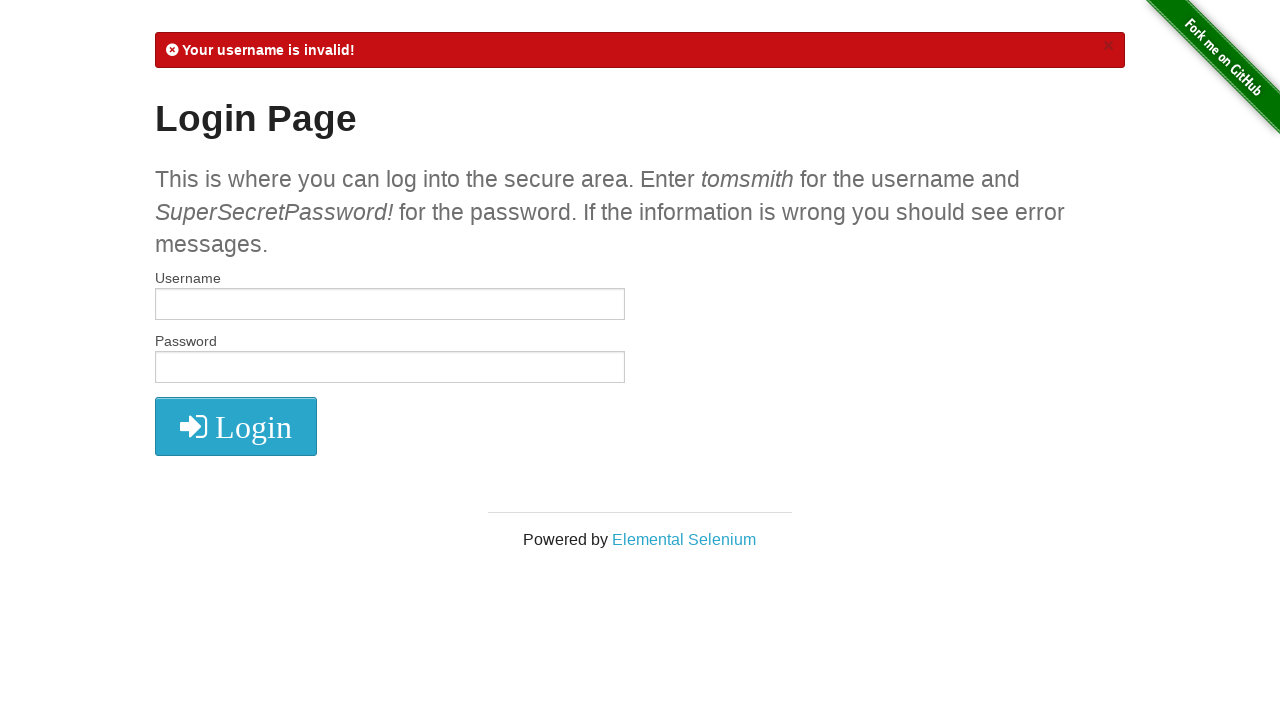

Verified error message background color is red (rgb(198, 15, 19))
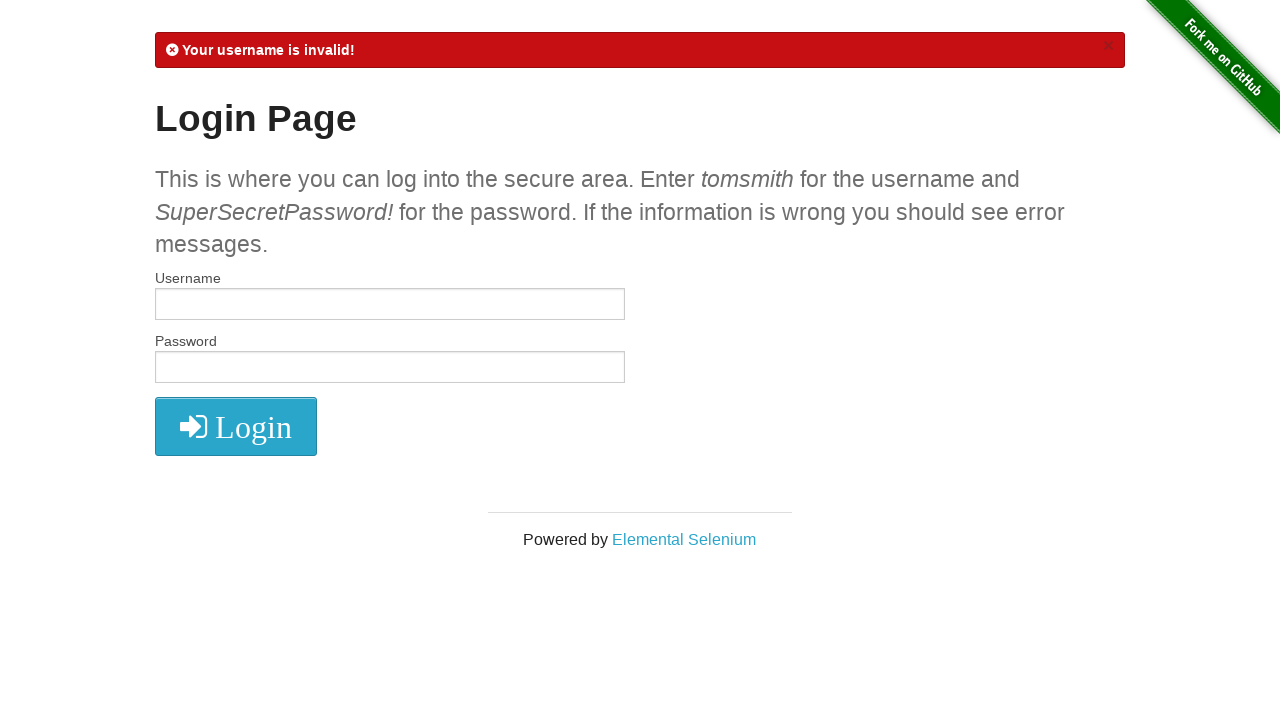

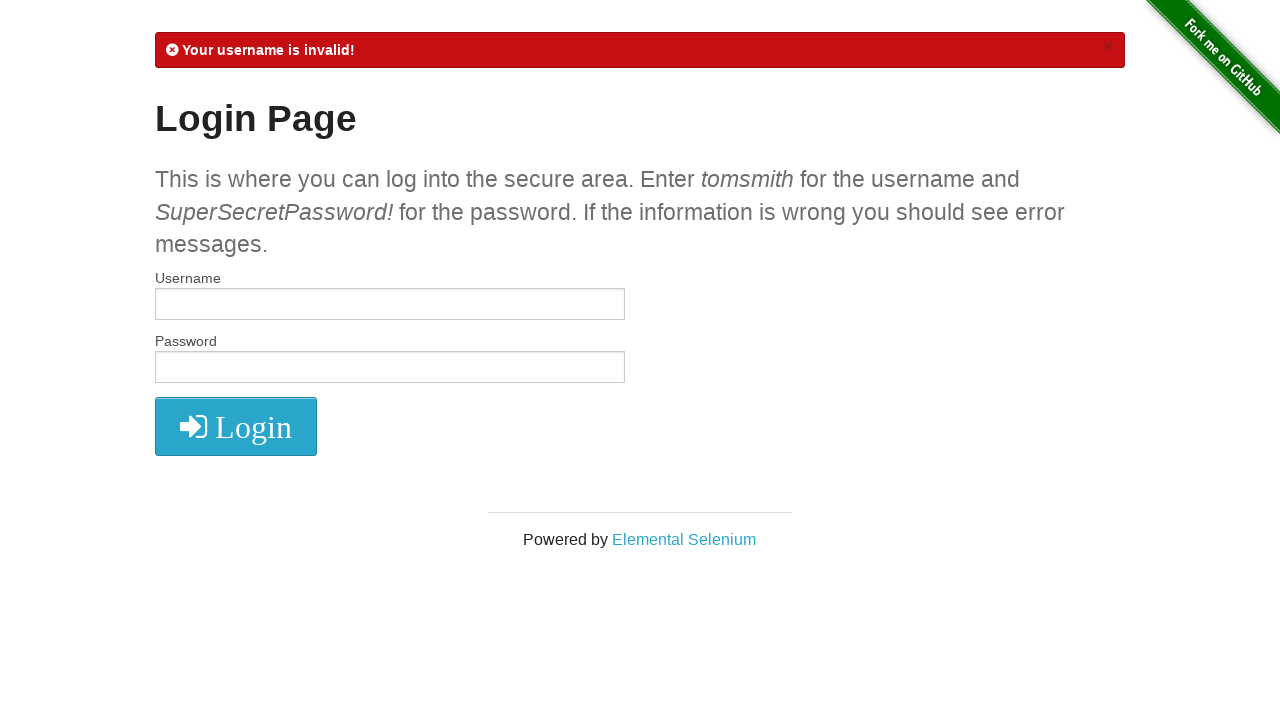